Tests that clicking Add Element twice creates more than 1 element

Starting URL: https://the-internet.herokuapp.com/add_remove_elements/

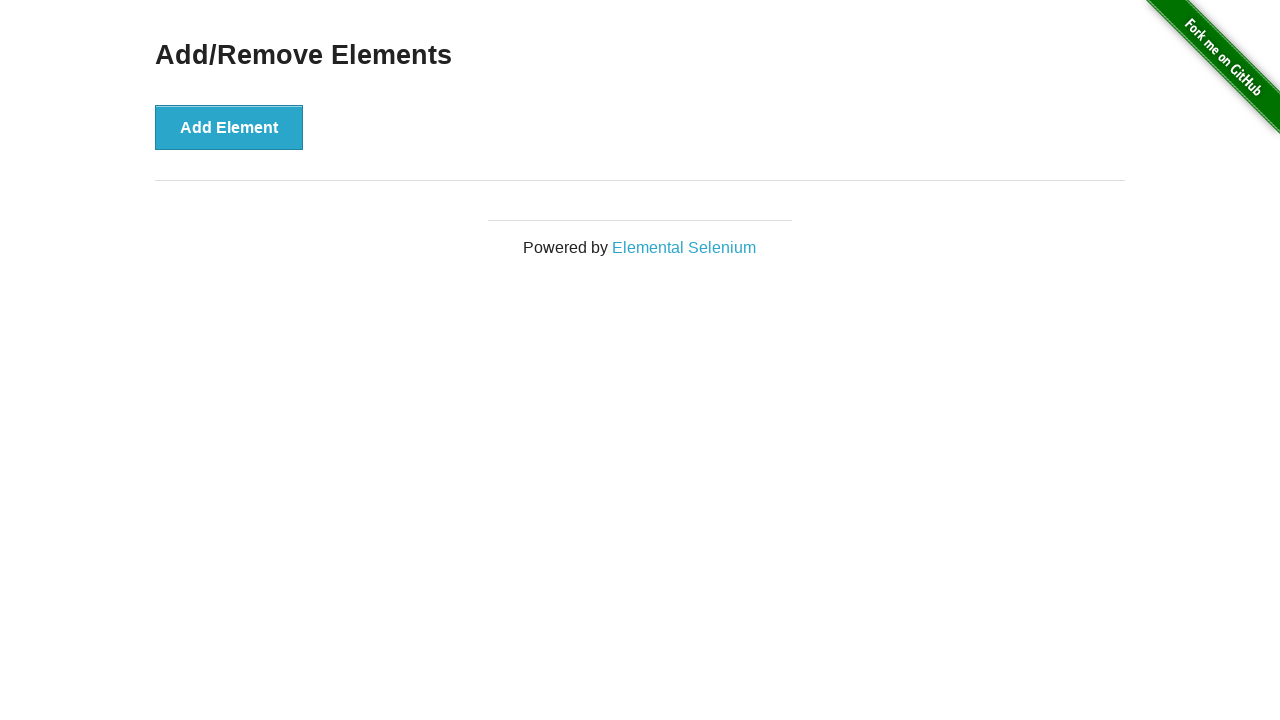

Waited for Add Element button to be available
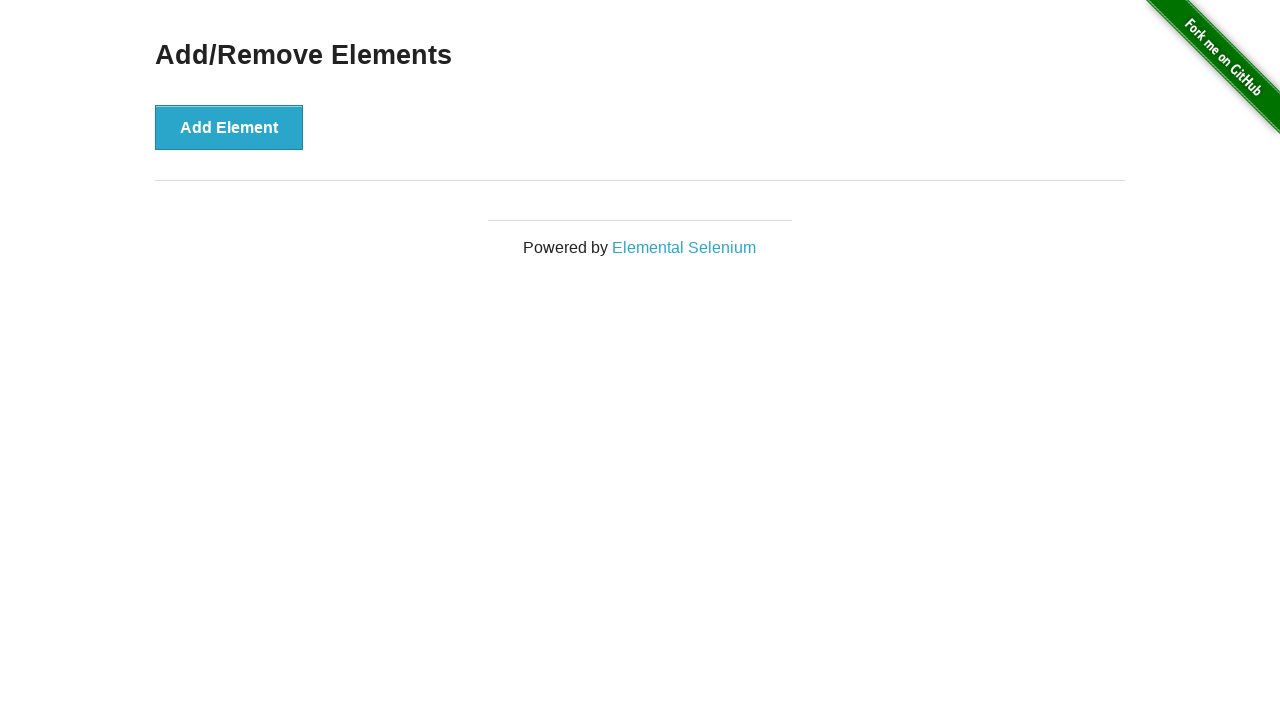

Clicked Add Element button (first time) at (229, 127) on text=Add Element
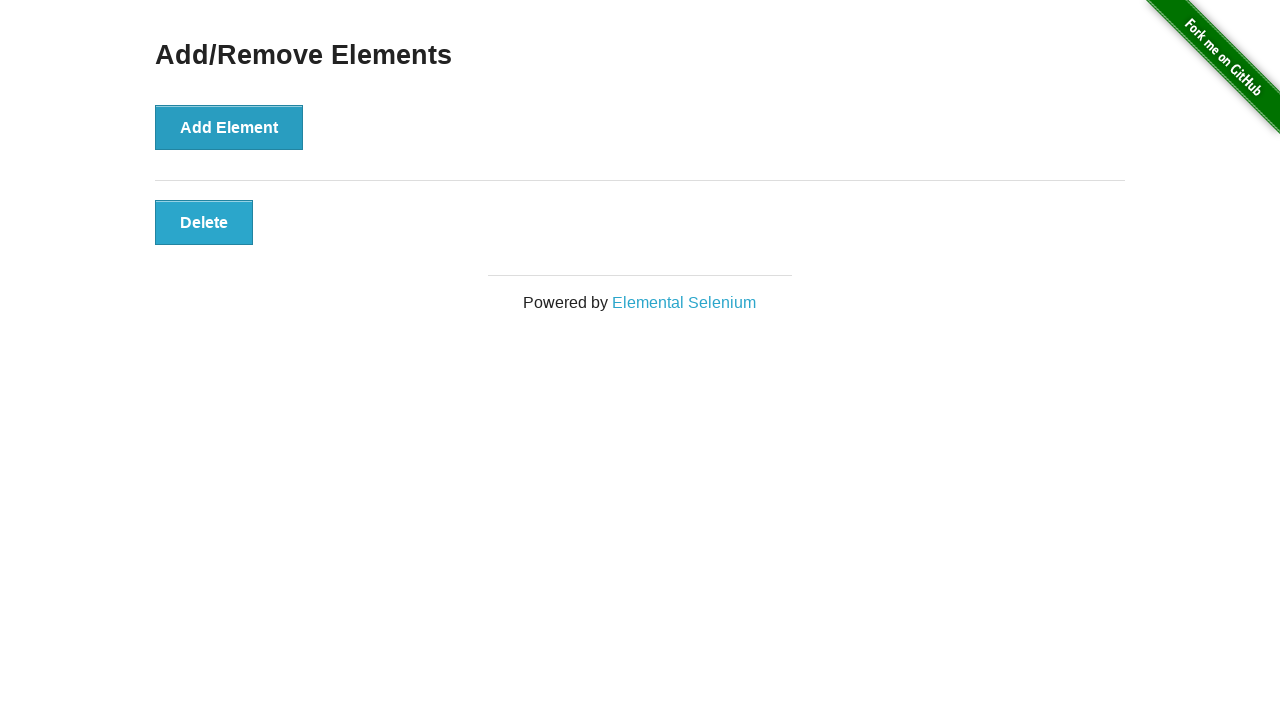

Clicked Add Element button (second time) at (229, 127) on text=Add Element
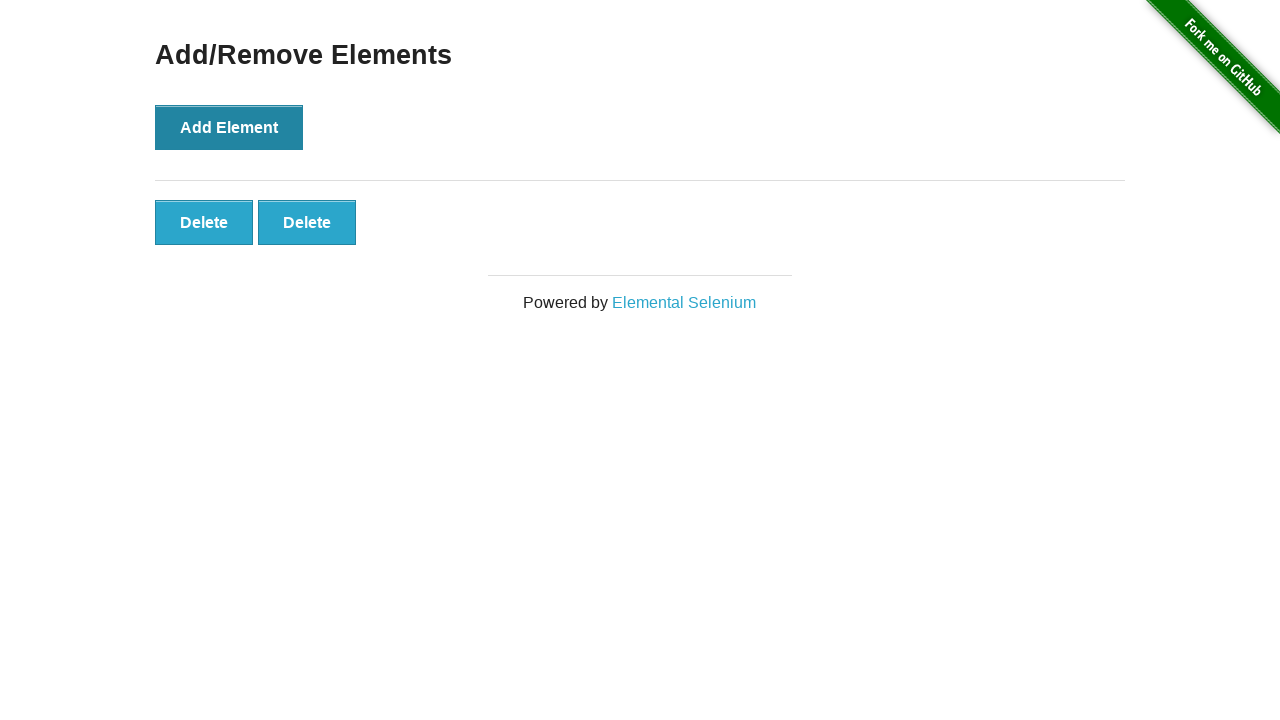

Verified that more than 1 element was added
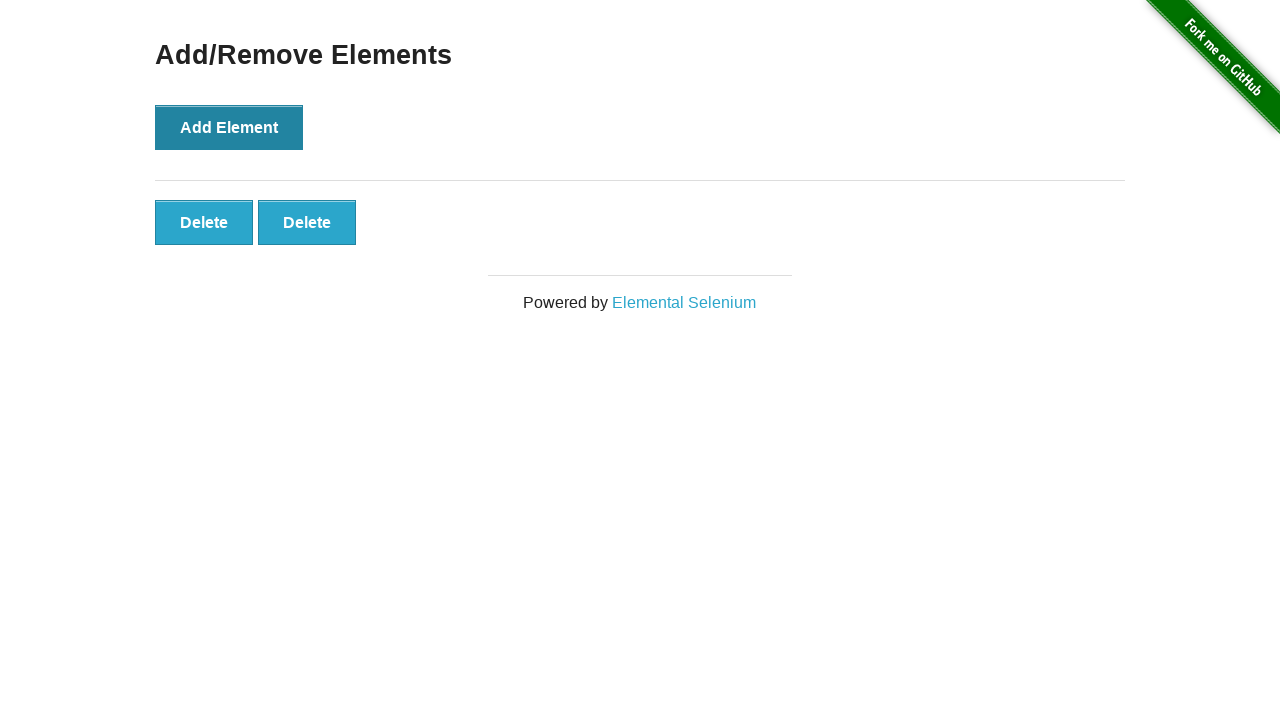

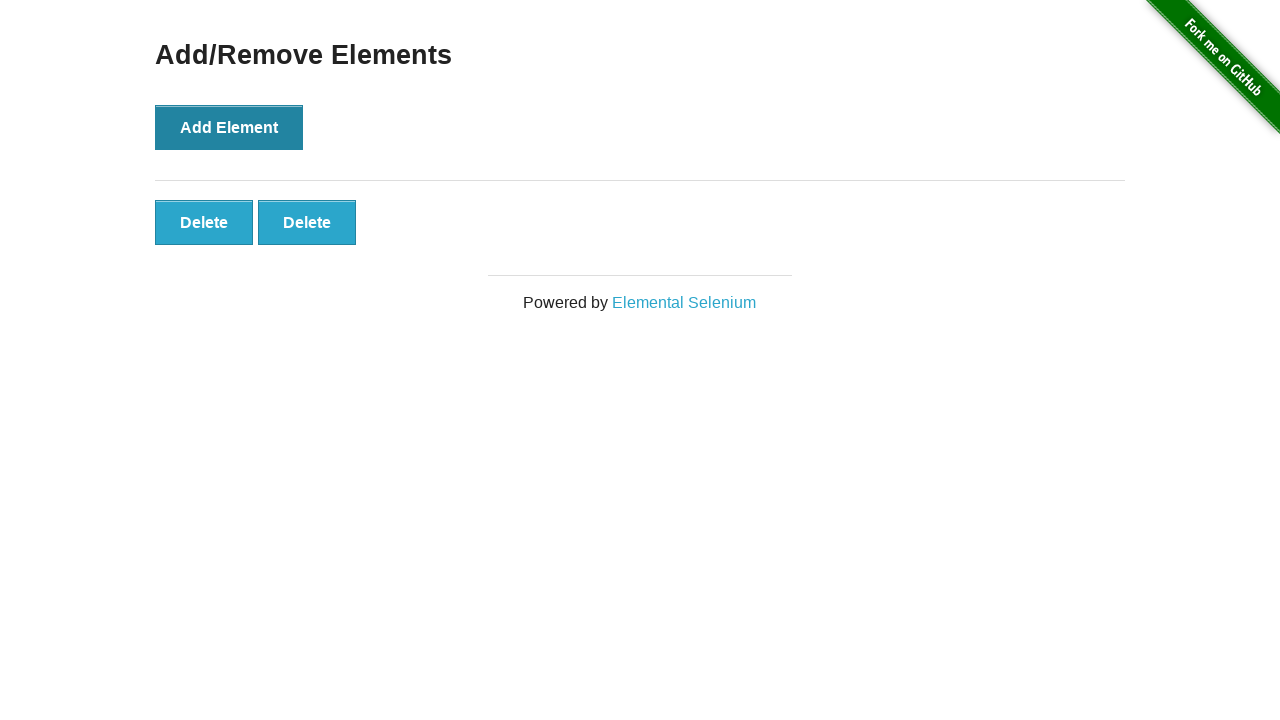